Navigates to Apple website, clicks on iPhone link, and verifies all links on the iPhone page are accessible

Starting URL: https://www.apple.com

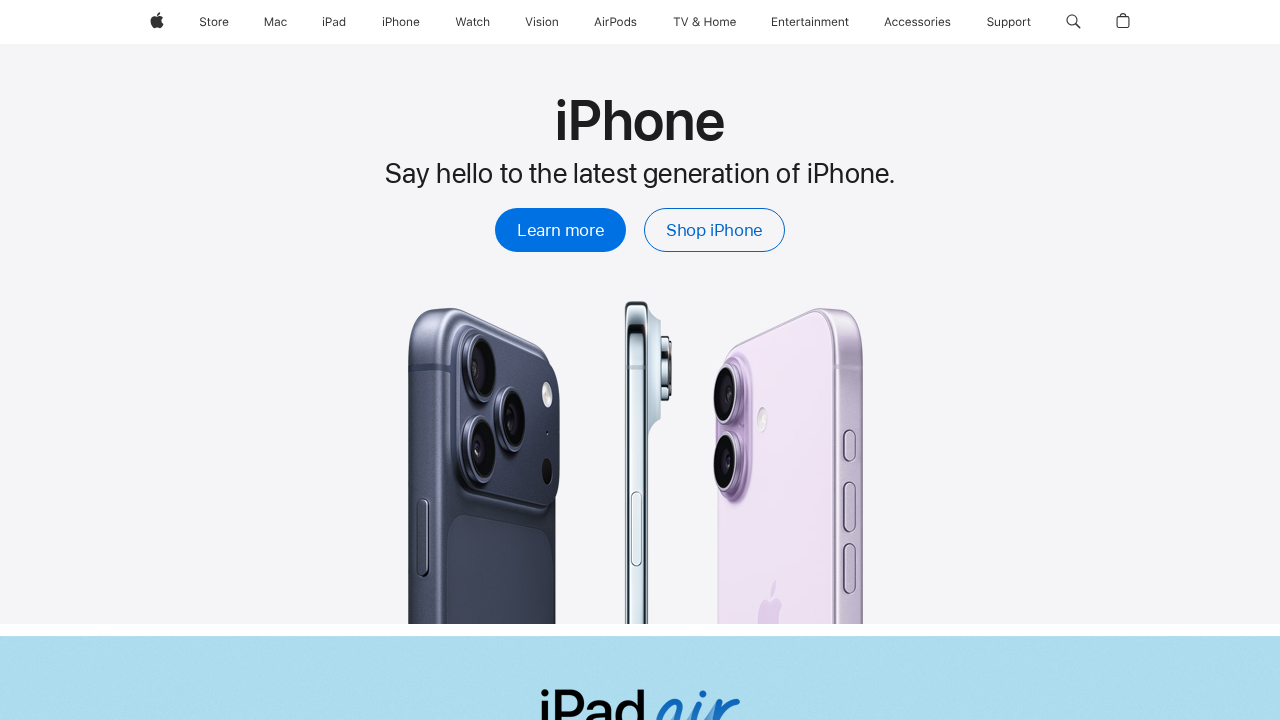

Clicked on iPhone link at (401, 22) on (//a[@href='/iphone/'])[1]
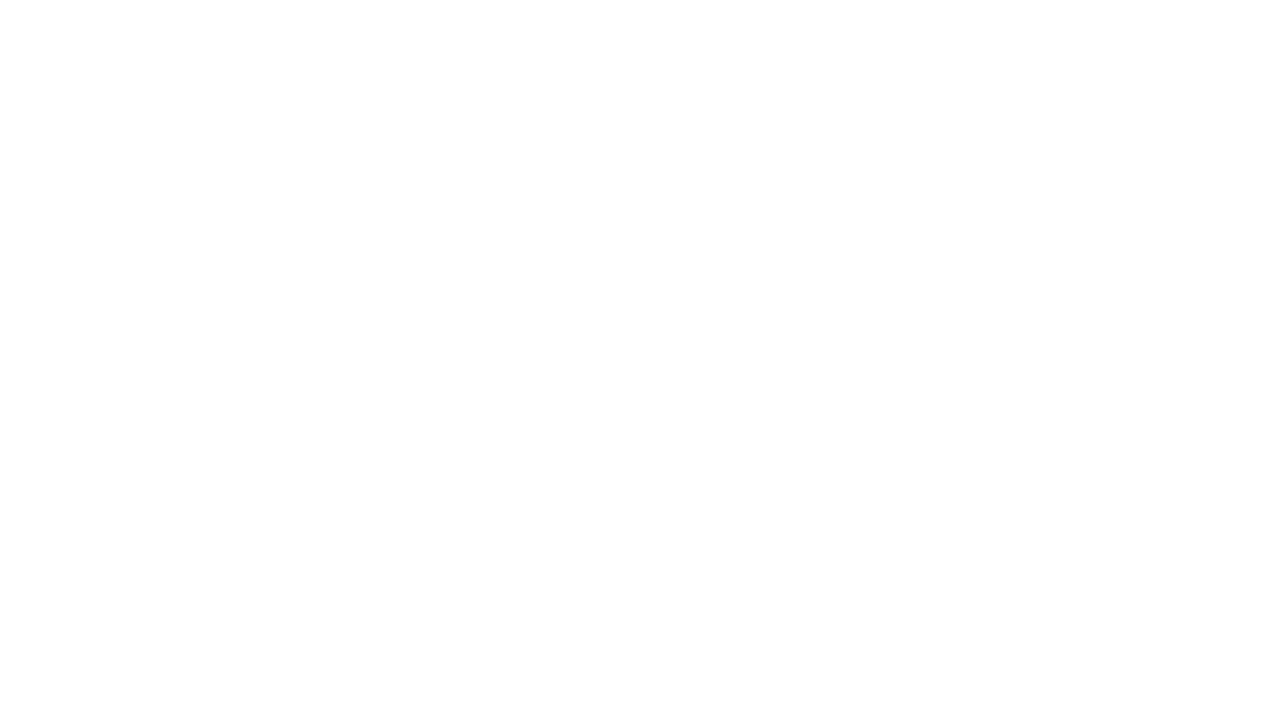

iPhone page loaded and links are present
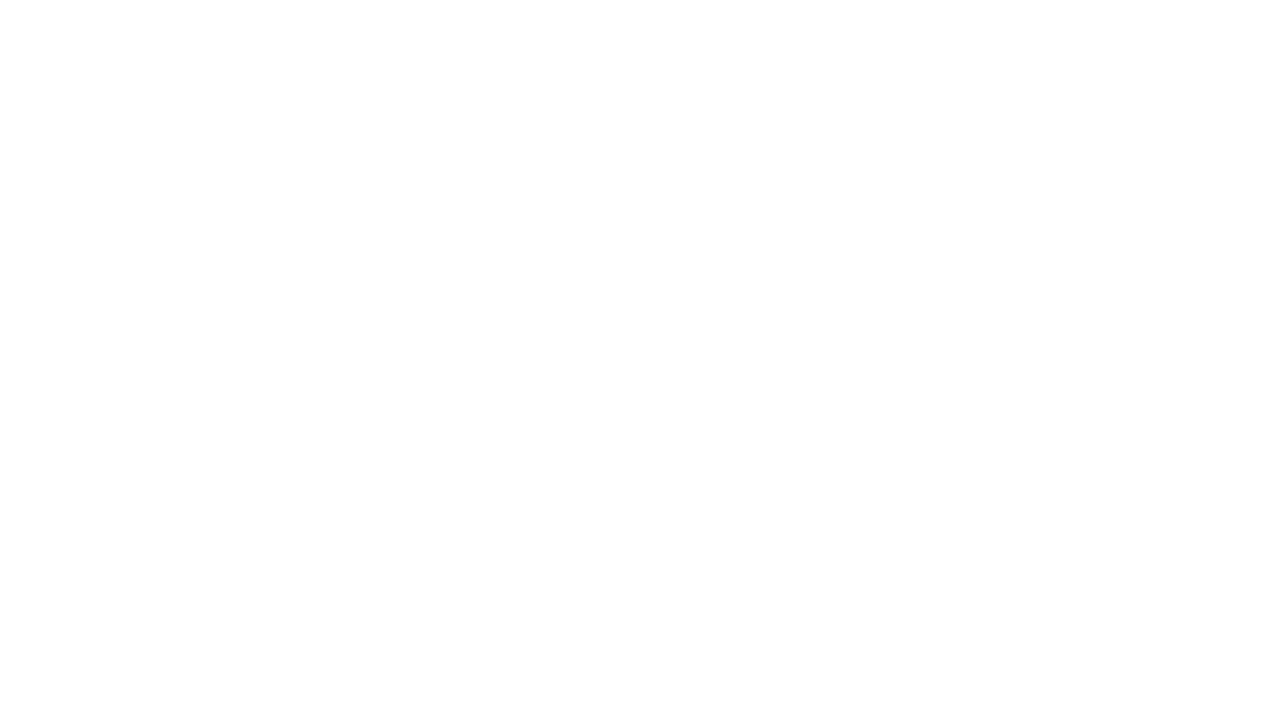

Retrieved all links from iPhone page
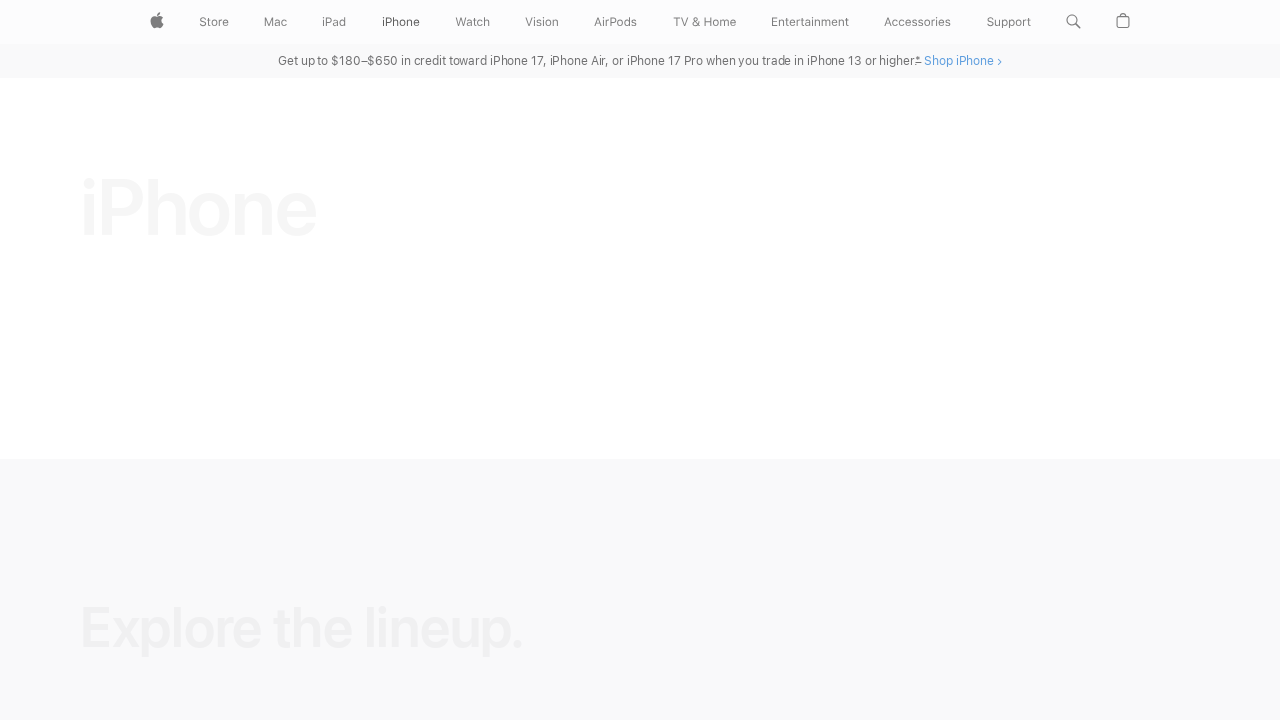

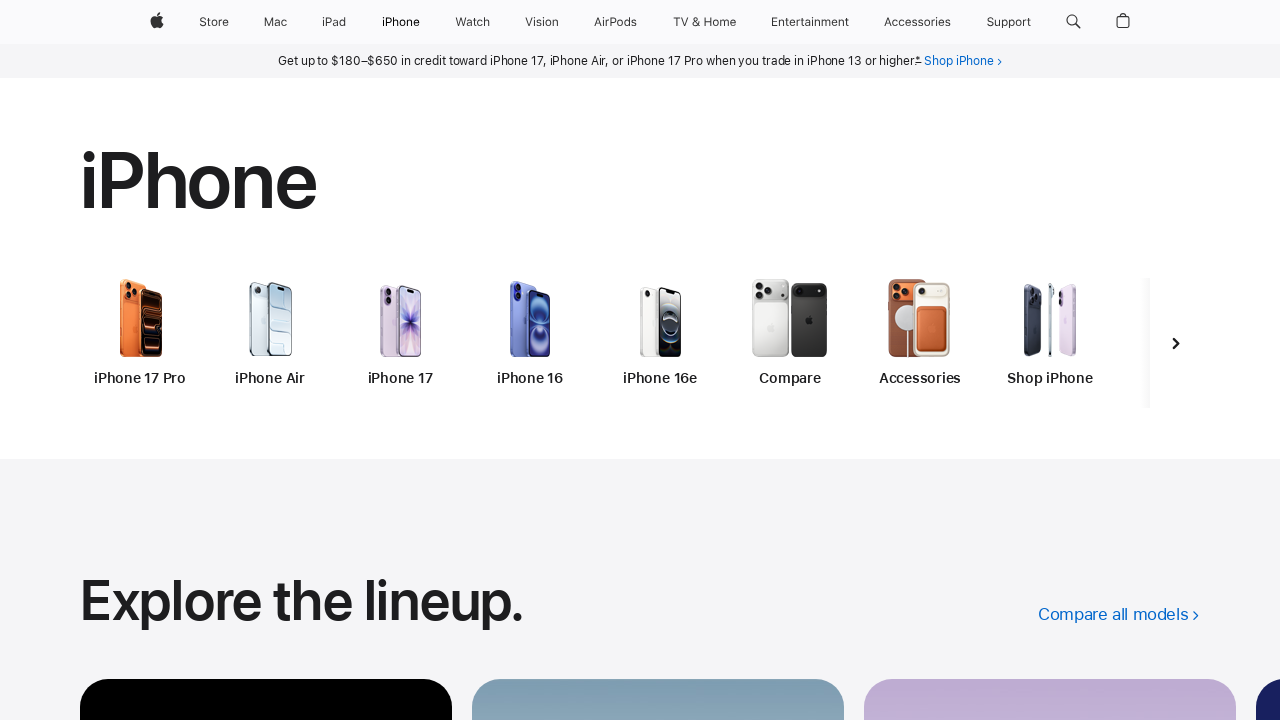